Tests drag and drop functionality on a sortable grid by clicking the Grid tab and dragging an item through multiple grid positions

Starting URL: https://demoqa.com/sortable

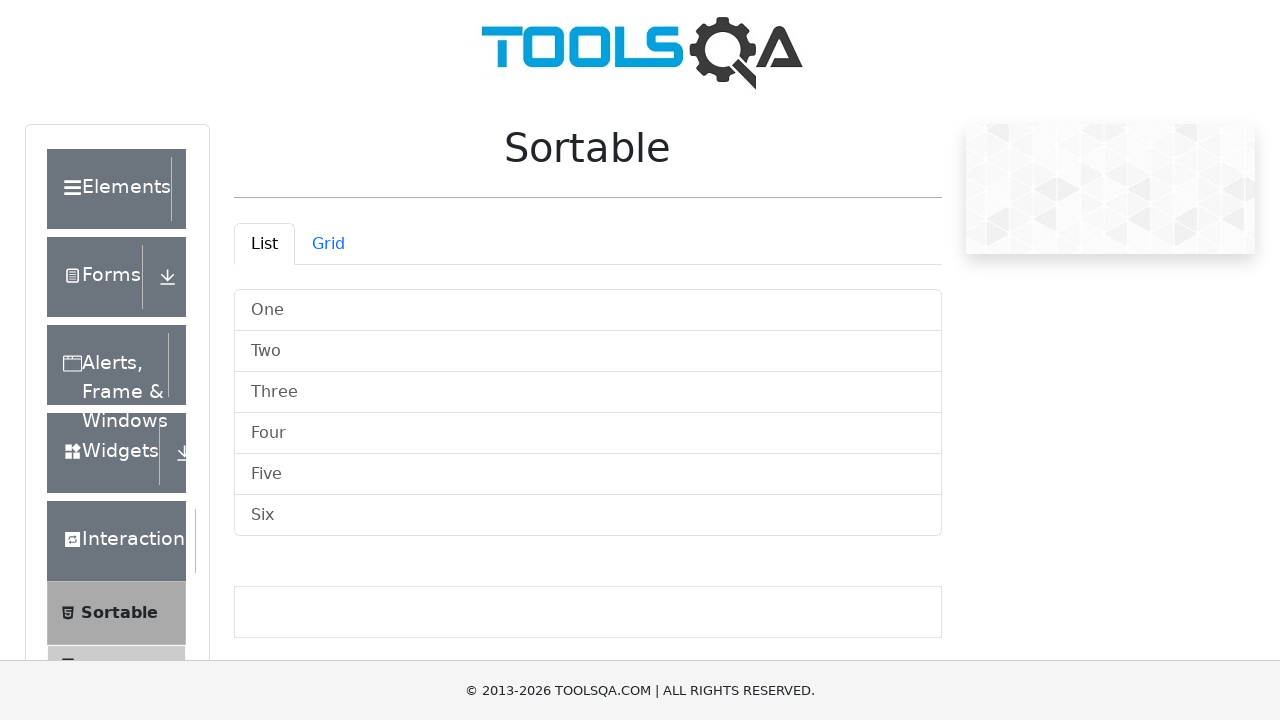

Waited for Grid tab to be visible
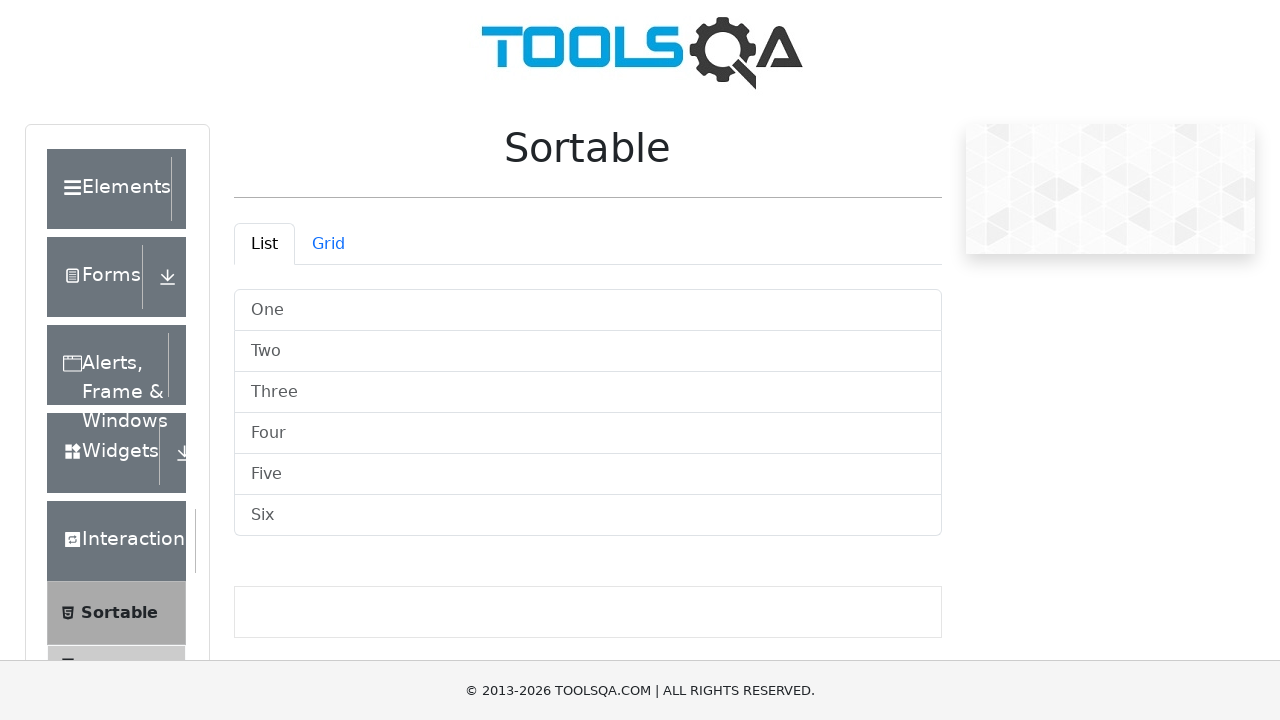

Clicked Grid tab to switch to grid view at (328, 244) on #demo-tab-grid
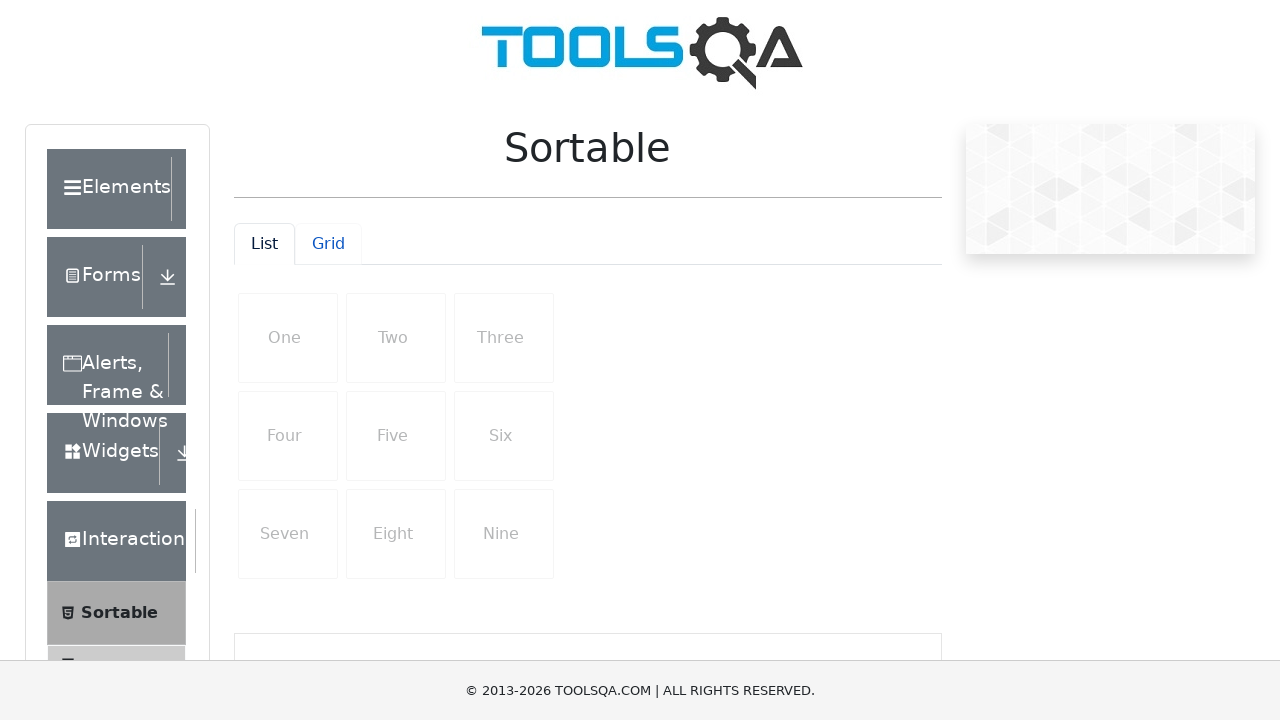

Waited for grid items to load
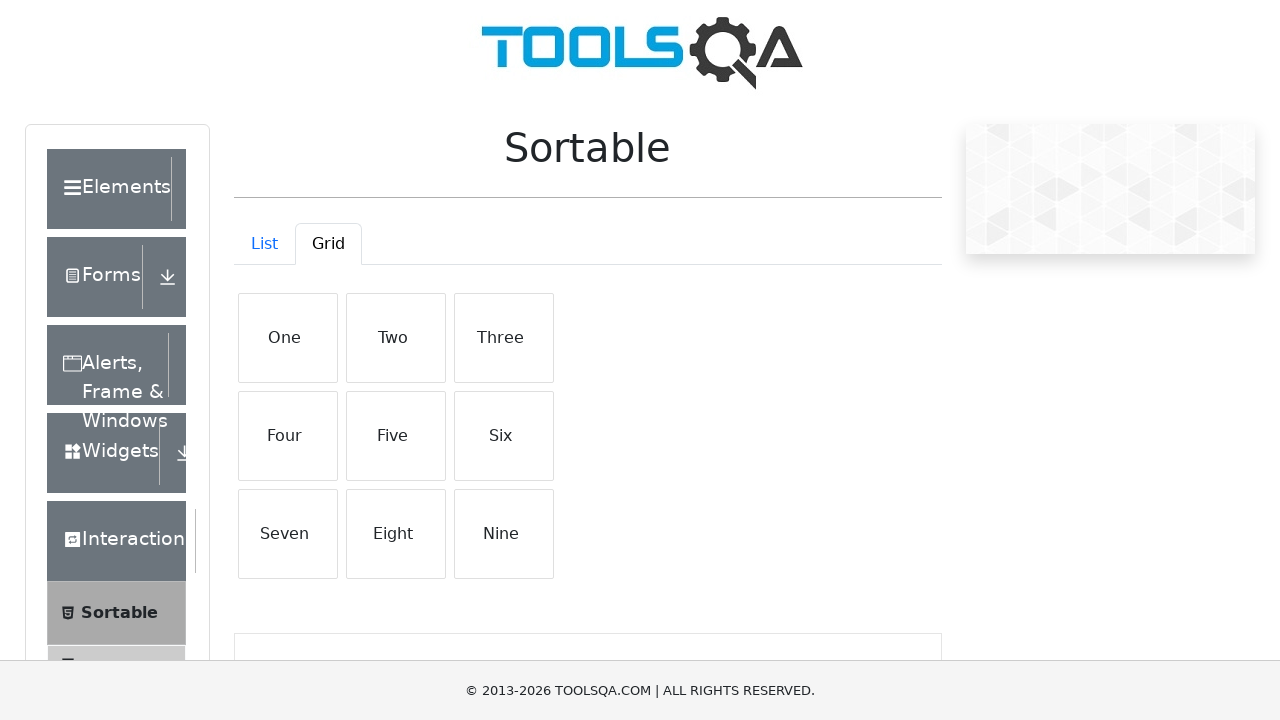

Located all grid items
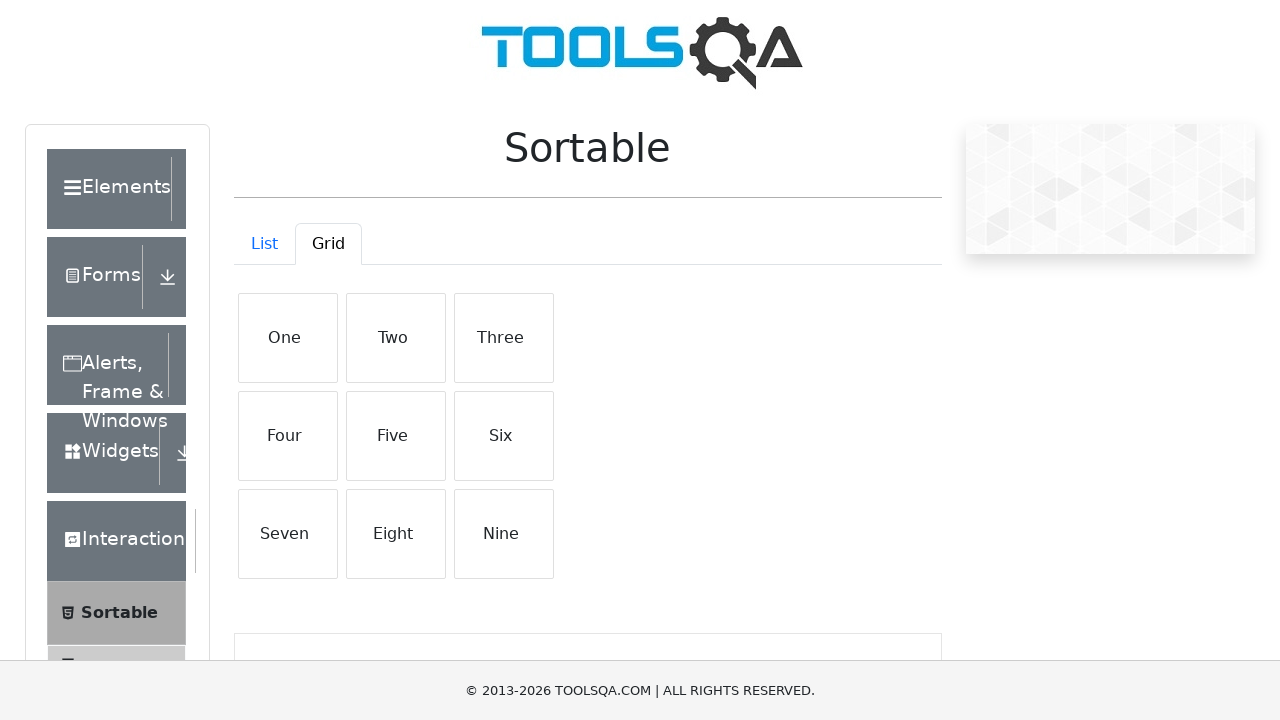

Dragged first grid item to second grid item position at (396, 338)
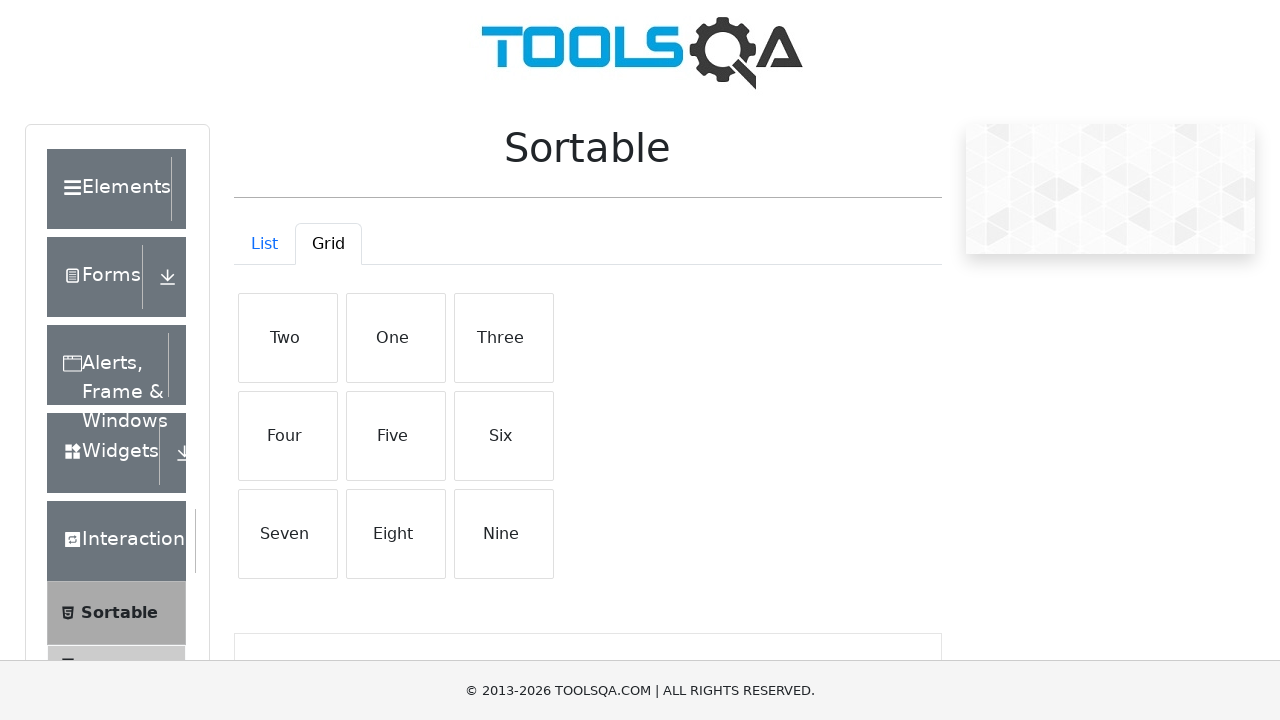

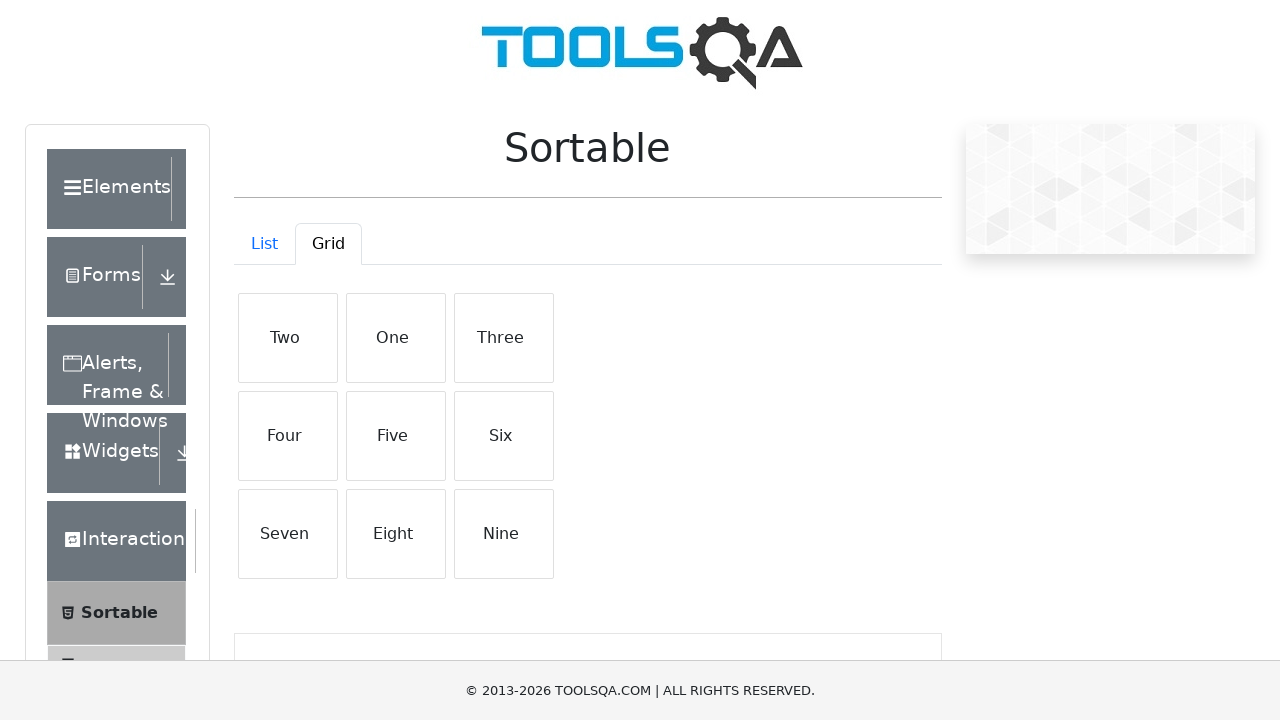